Tests handling a JavaScript prompt dialog by clicking a button that triggers a prompt, entering text "ABD", and verifying the entered value is displayed

Starting URL: https://test-with-me-app.vercel.app/learning/web-elements/alerts

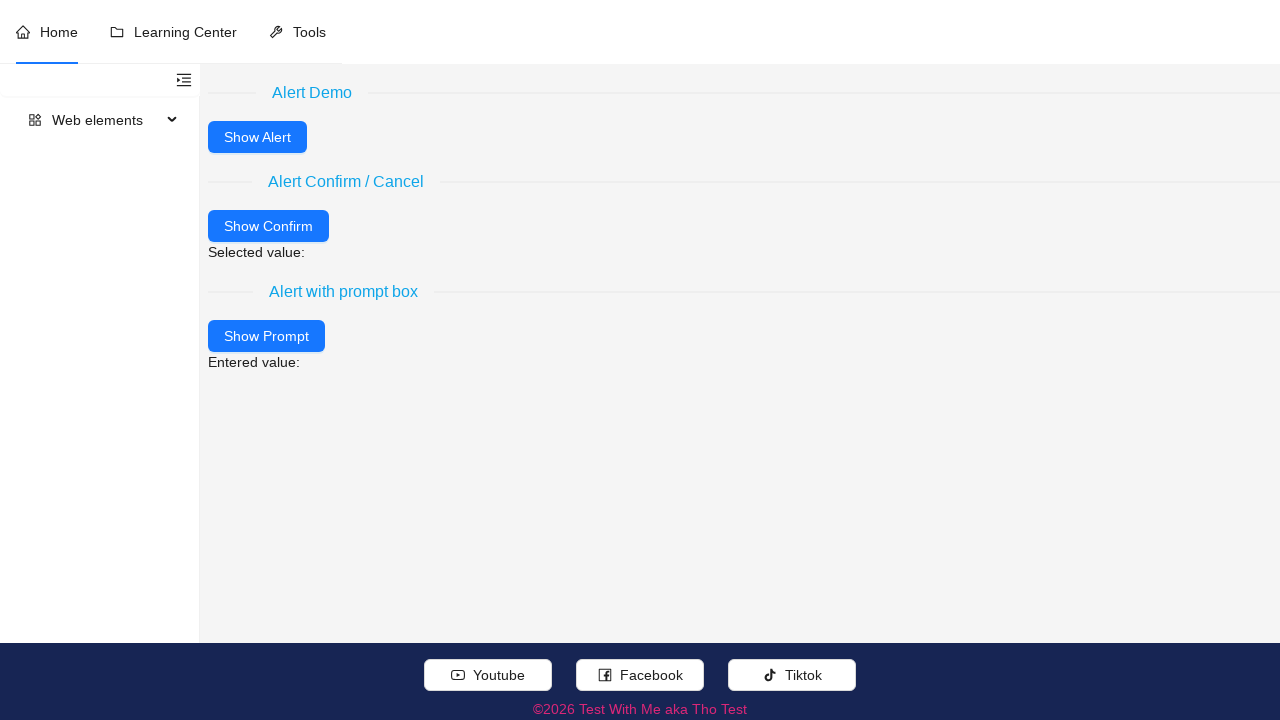

Set up dialog handler to accept prompt with text 'ABD'
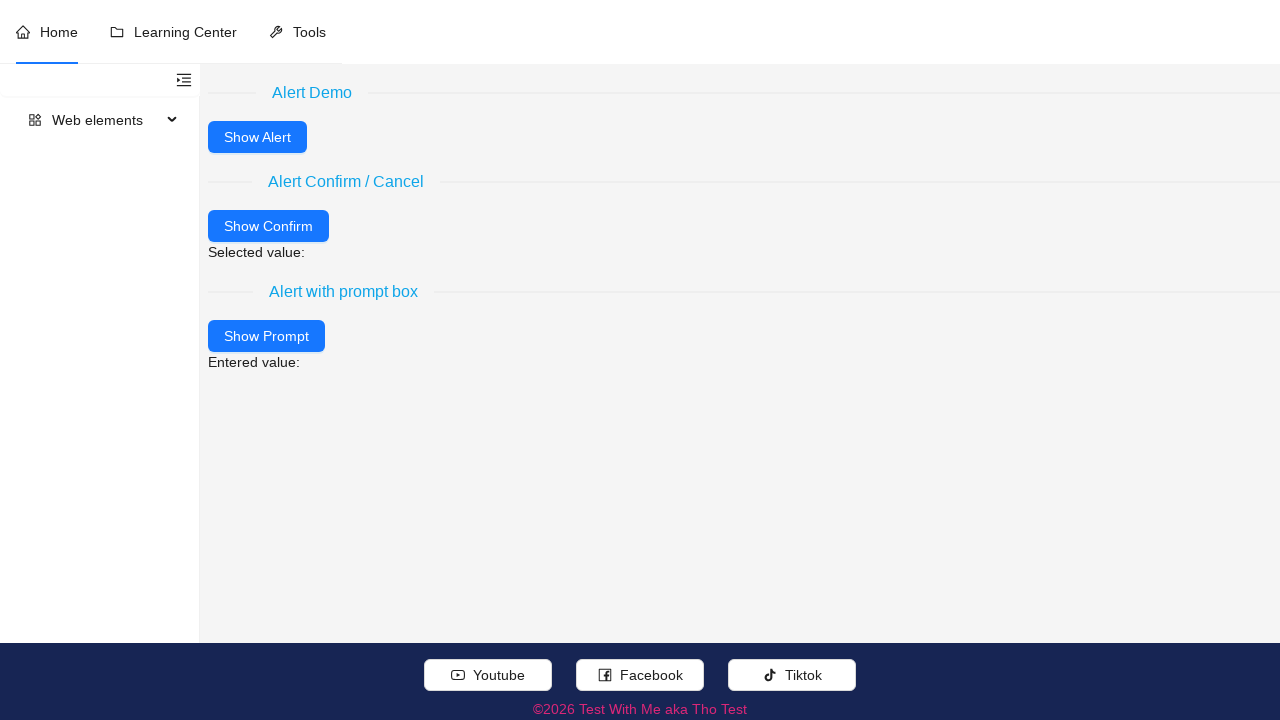

Clicked 'Show Prompt' button to trigger JavaScript prompt dialog at (266, 336) on xpath=//button[normalize-space(.//text())='Show Prompt']
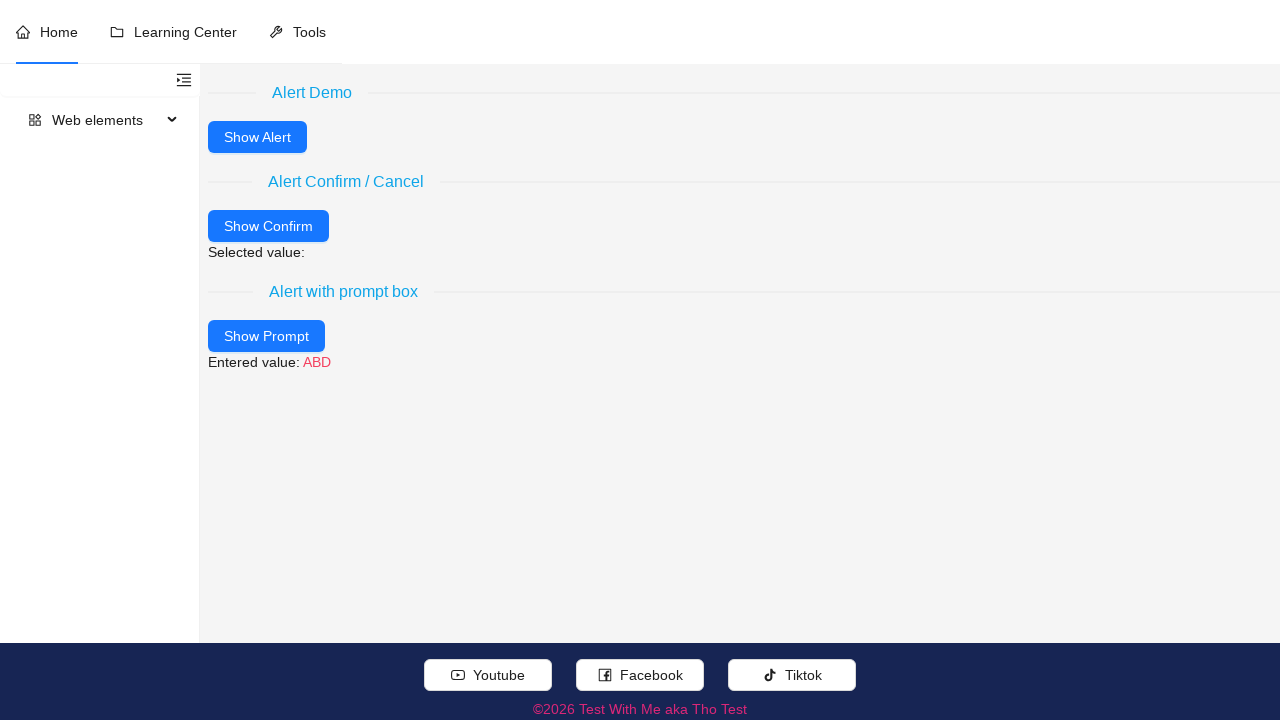

Verified 'Entered value:' text appeared on page confirming prompt was accepted with 'ABD'
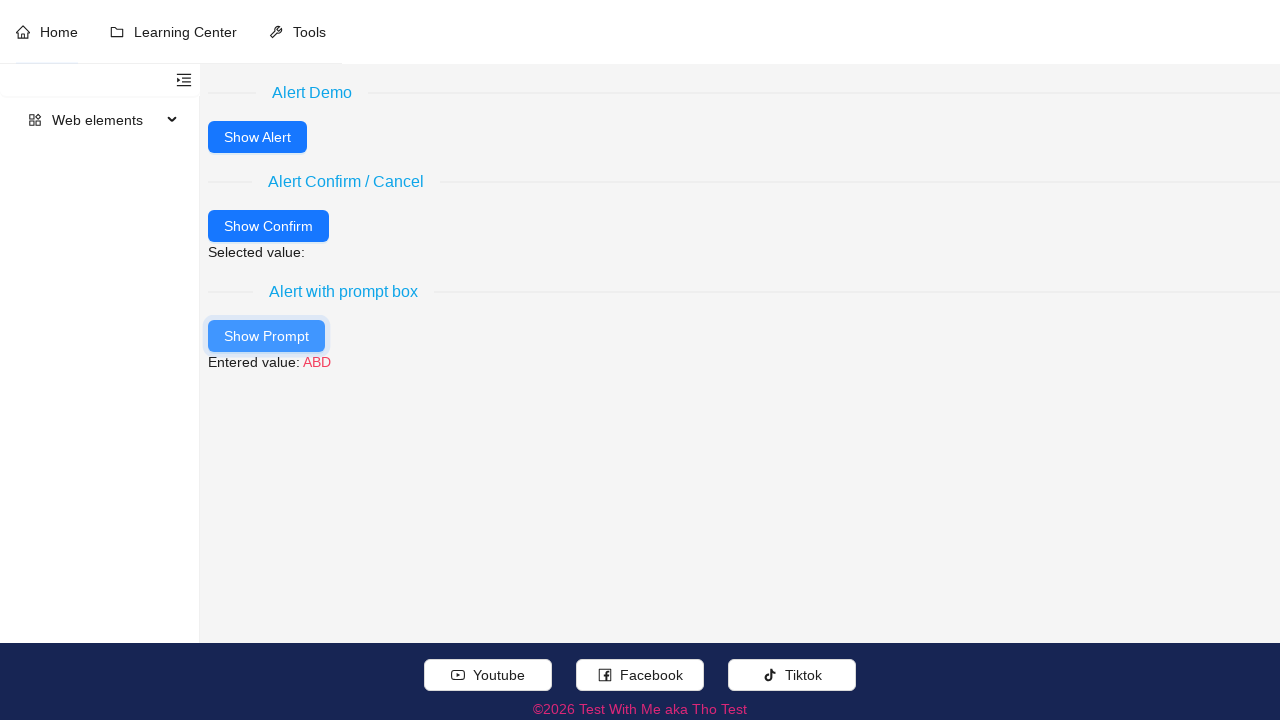

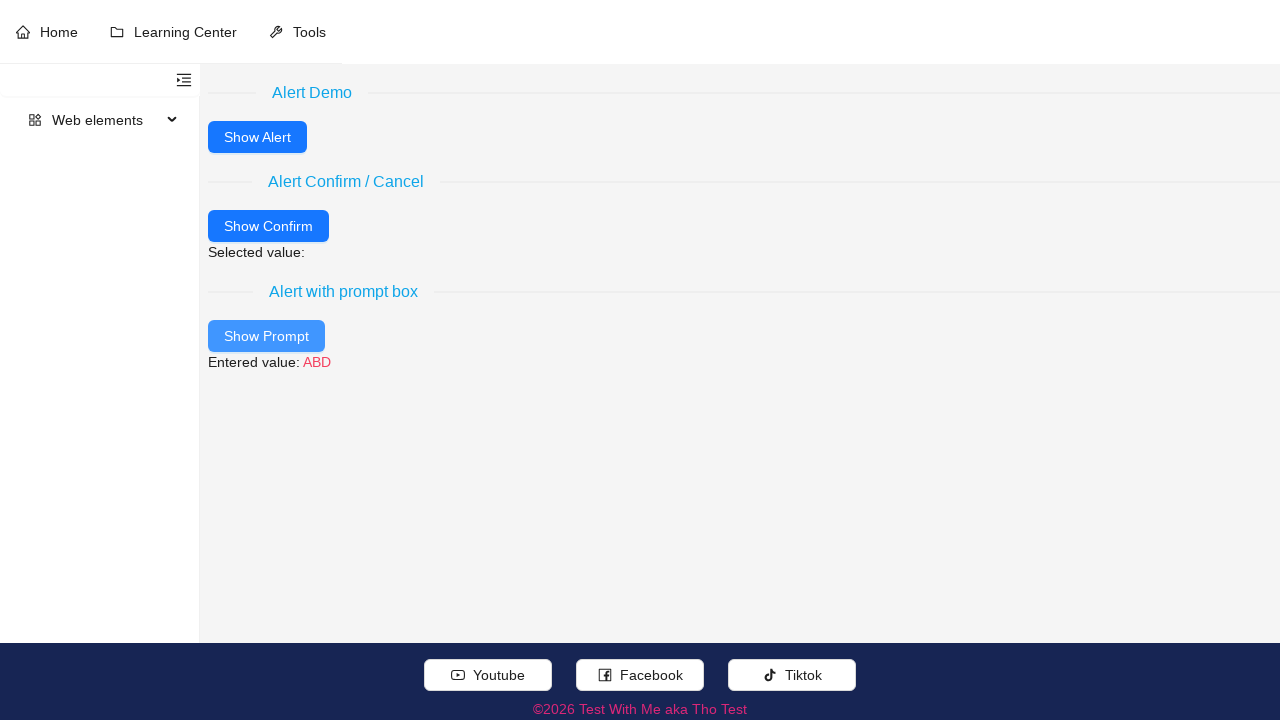